Tests window handling by navigating between pages, scrolling to elements, and switching between parent and child browser windows

Starting URL: https://grotechminds.com/automate-me/

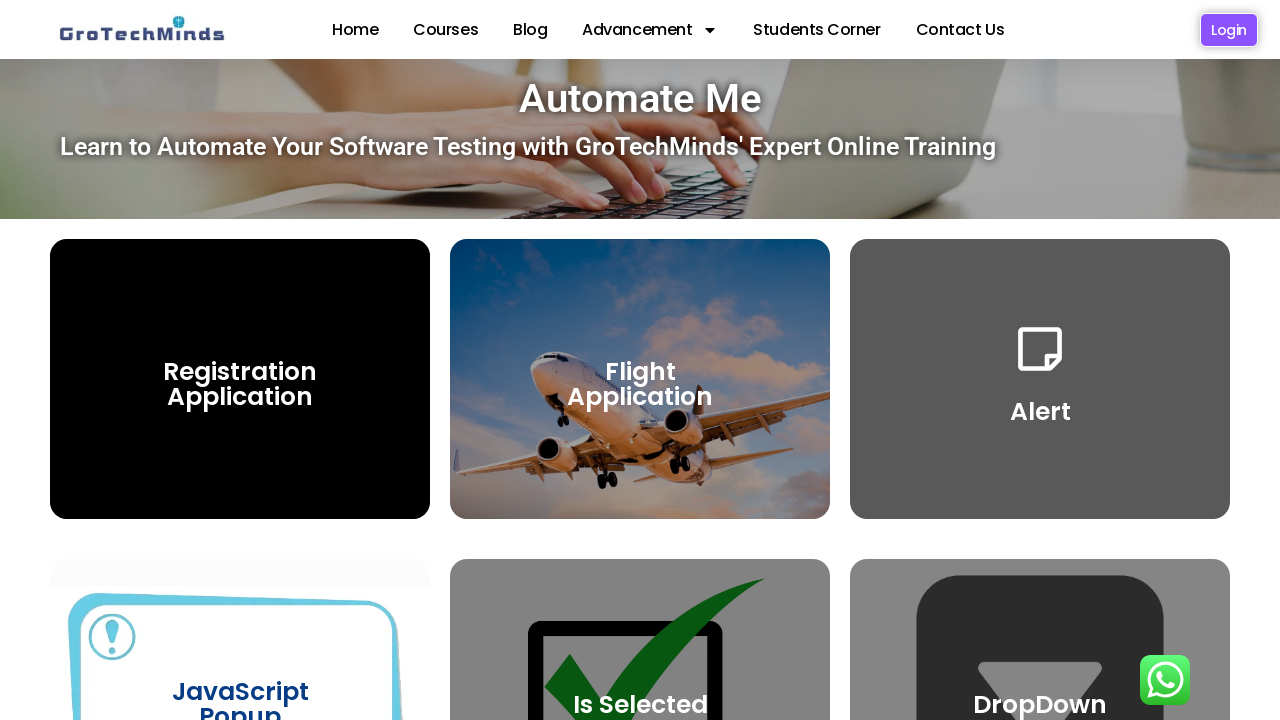

Scrolled down by 1000 pixels
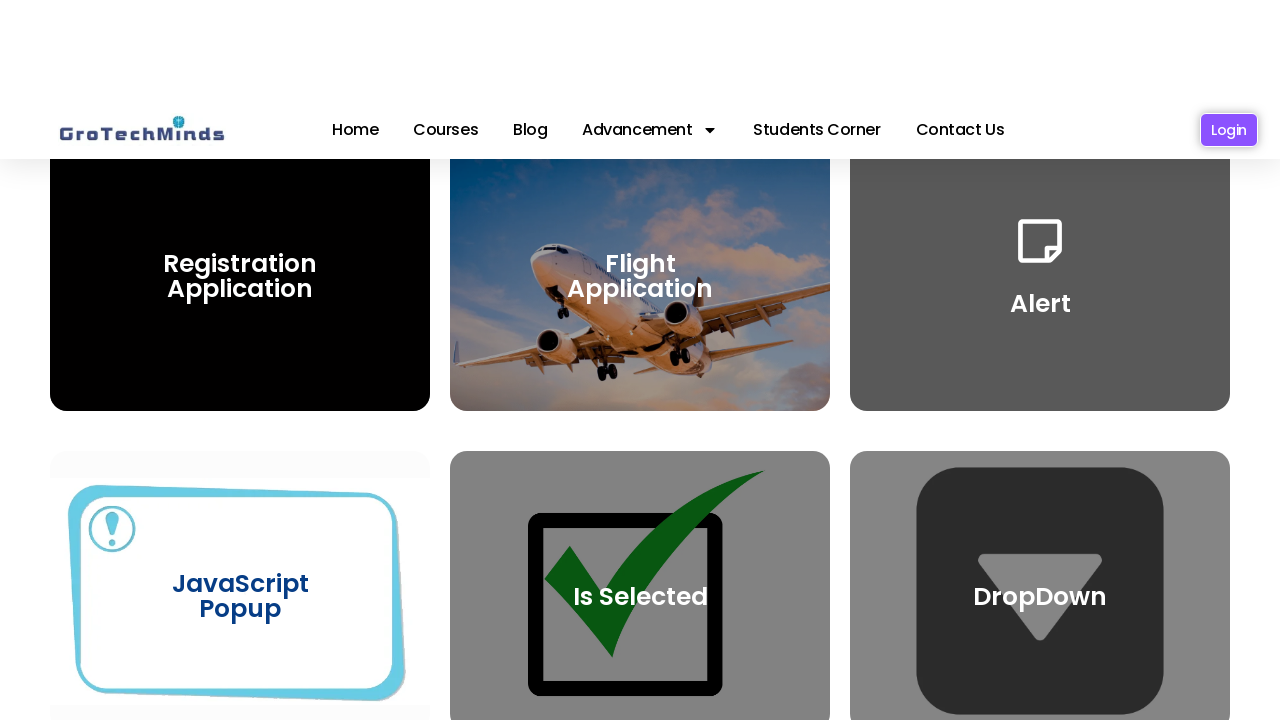

Waited 2 seconds for scroll animation to complete
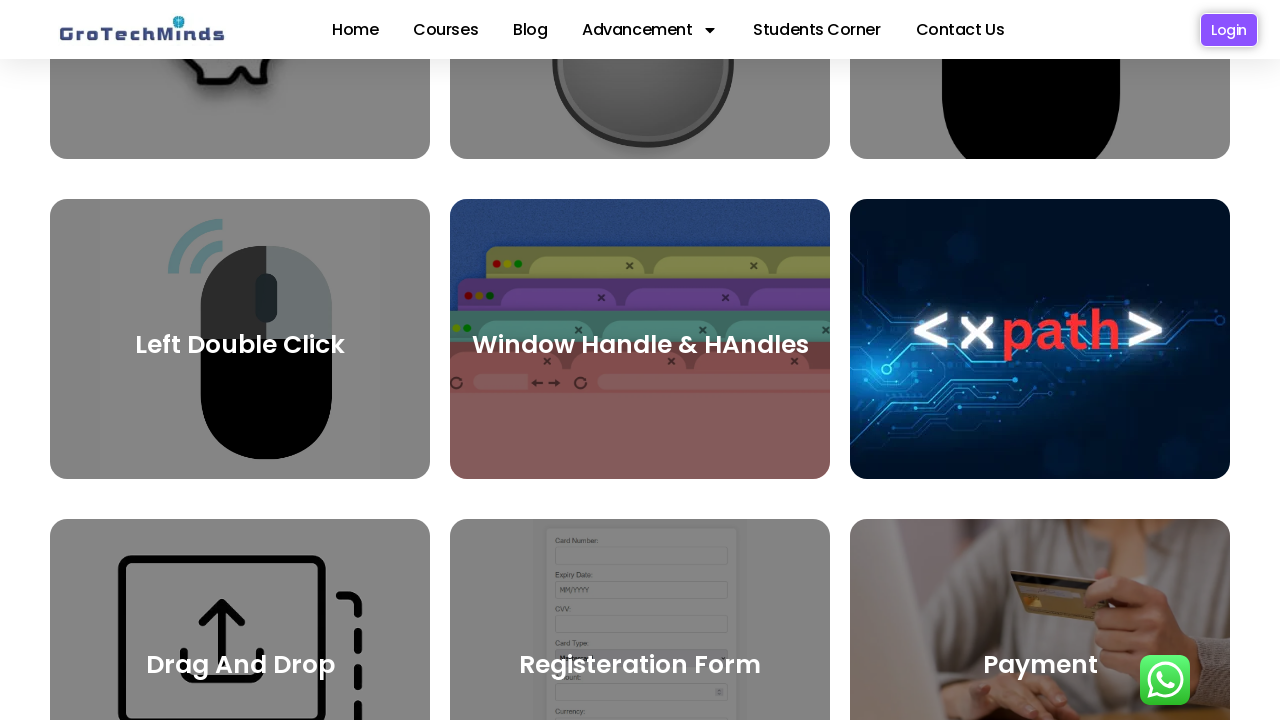

Scrolled back to top of page
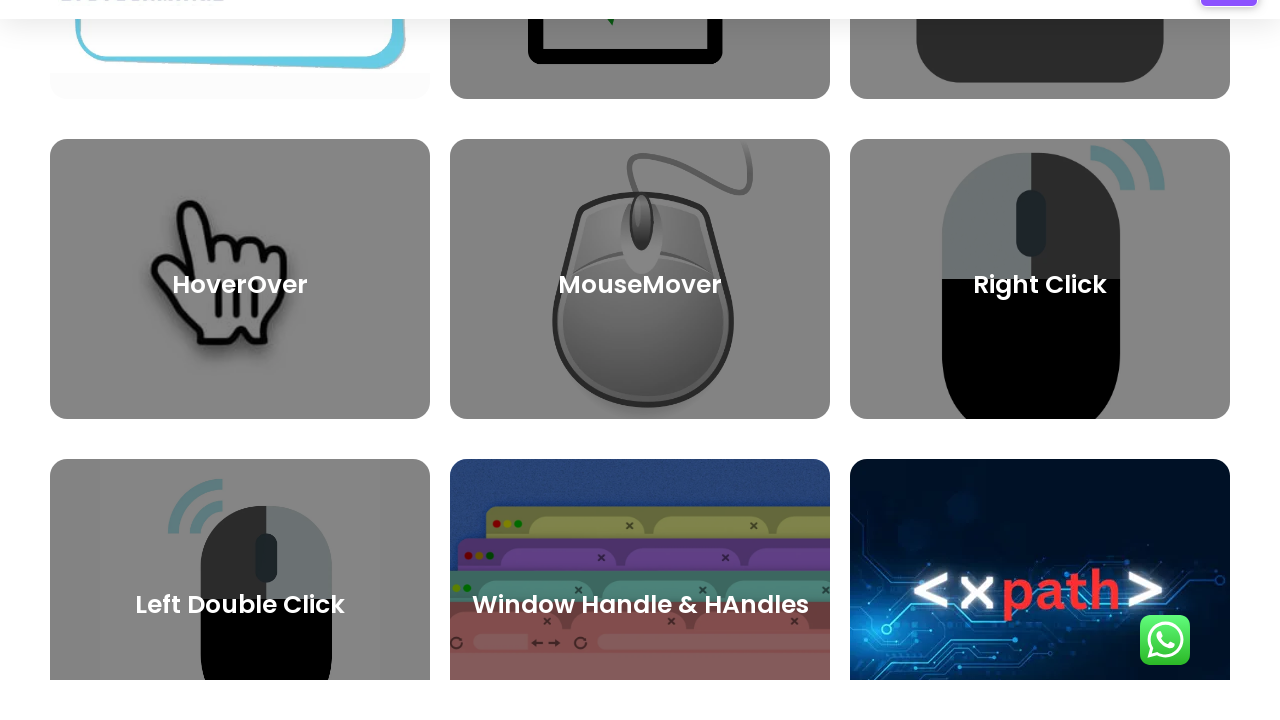

Waited 2 seconds for scroll animation to complete
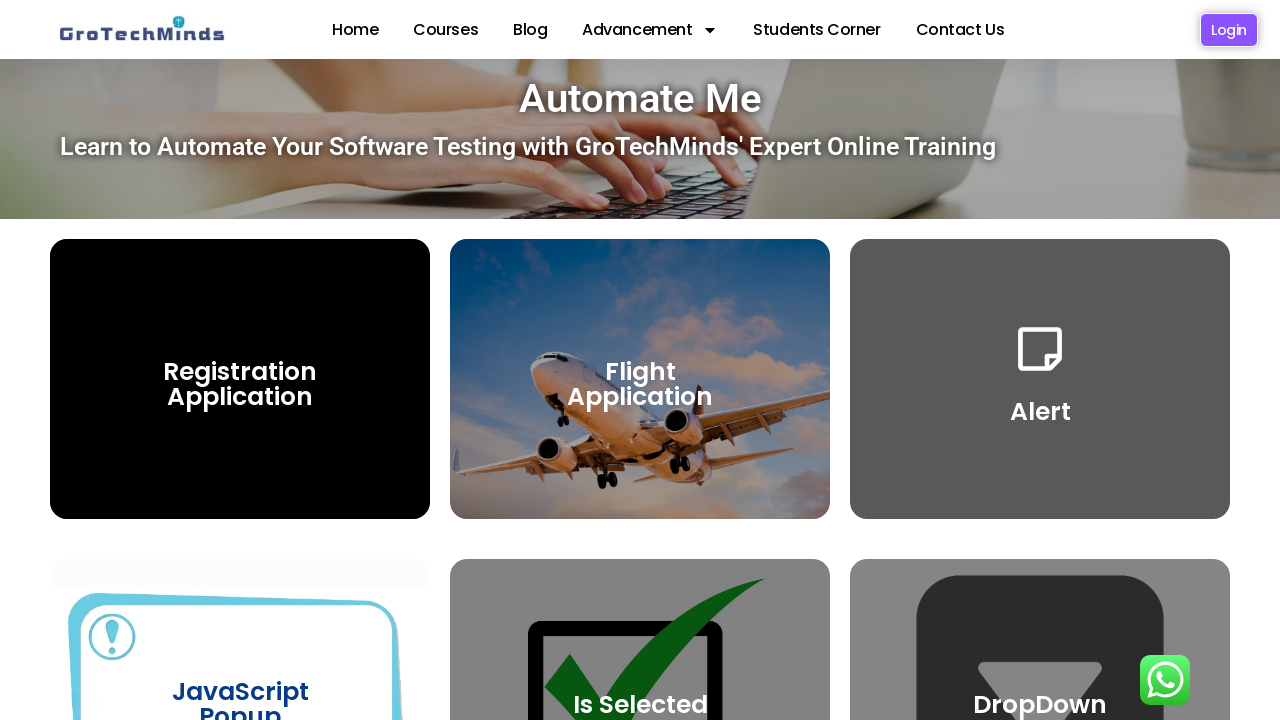

Located element with data-id='1eee9c6' and scrolled it into view
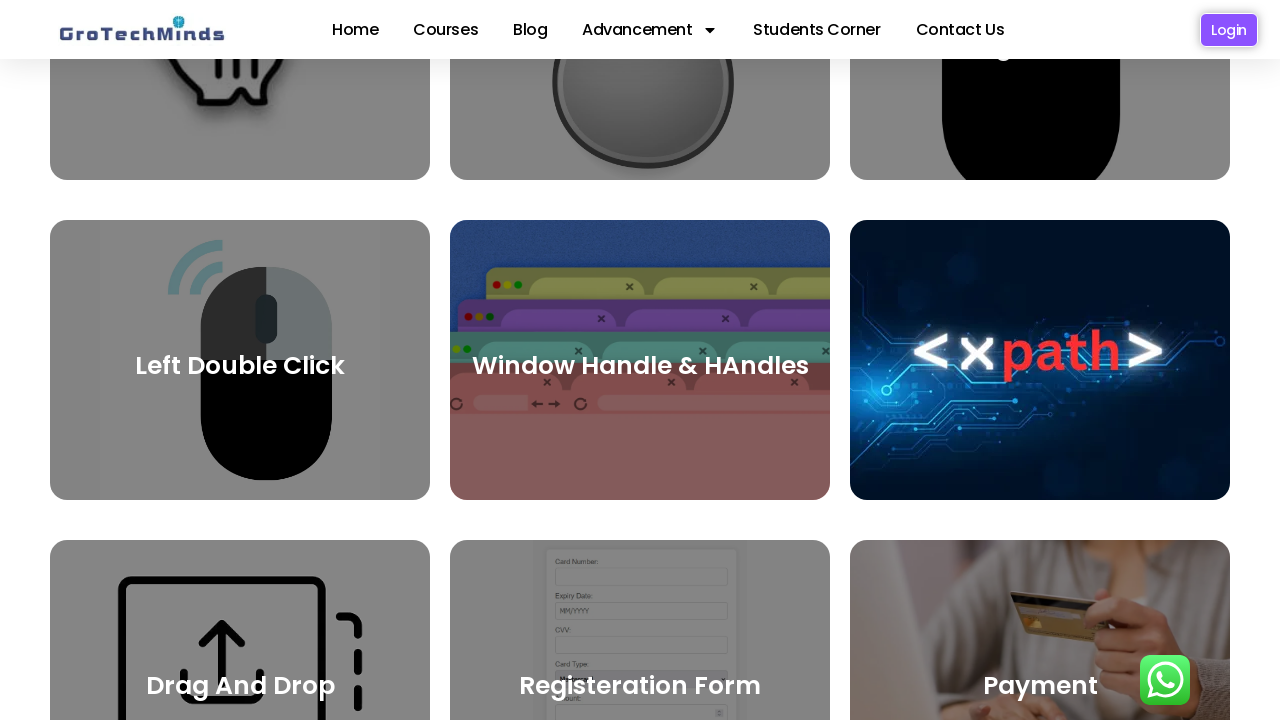

Waited 2 seconds after scrolling element into view
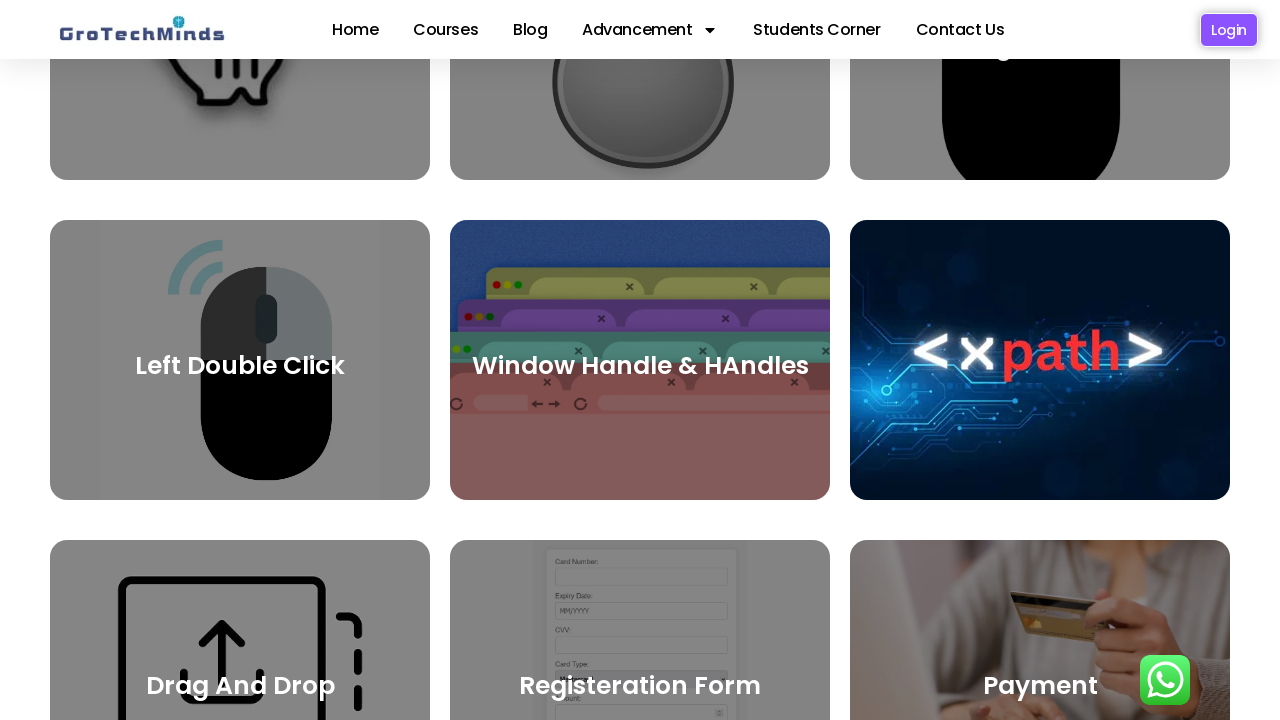

Hovered over the target element at (640, 360) on xpath=//div[@data-id='1eee9c6']
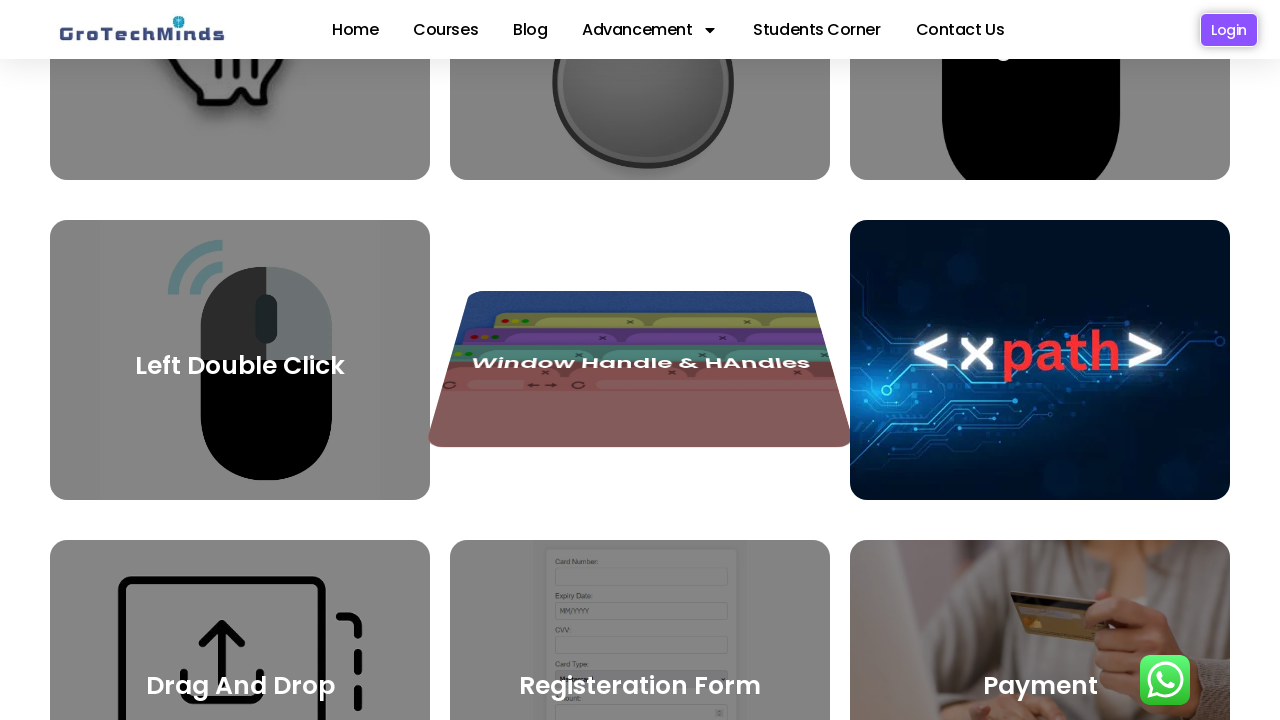

Navigated to window handle test page
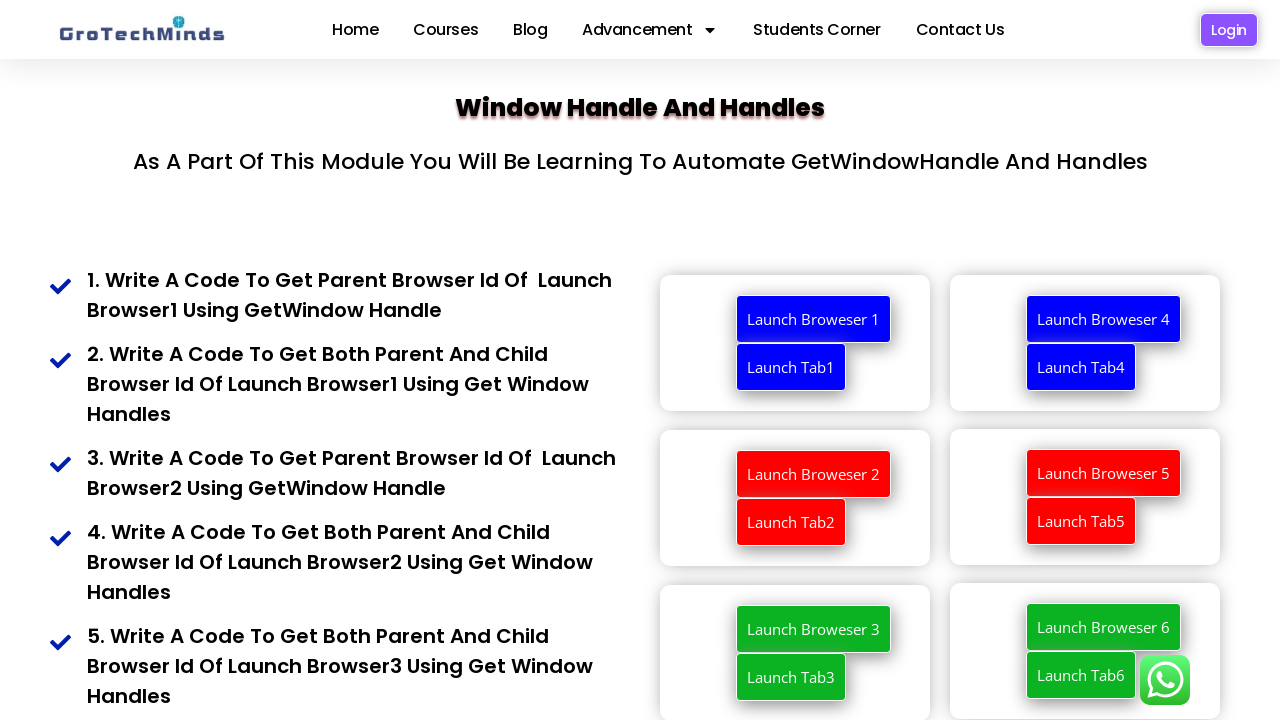

Clicked button to open new window and captured child window at (791, 367) on xpath=//div[@data-id="d27c28f"]/div/div/button
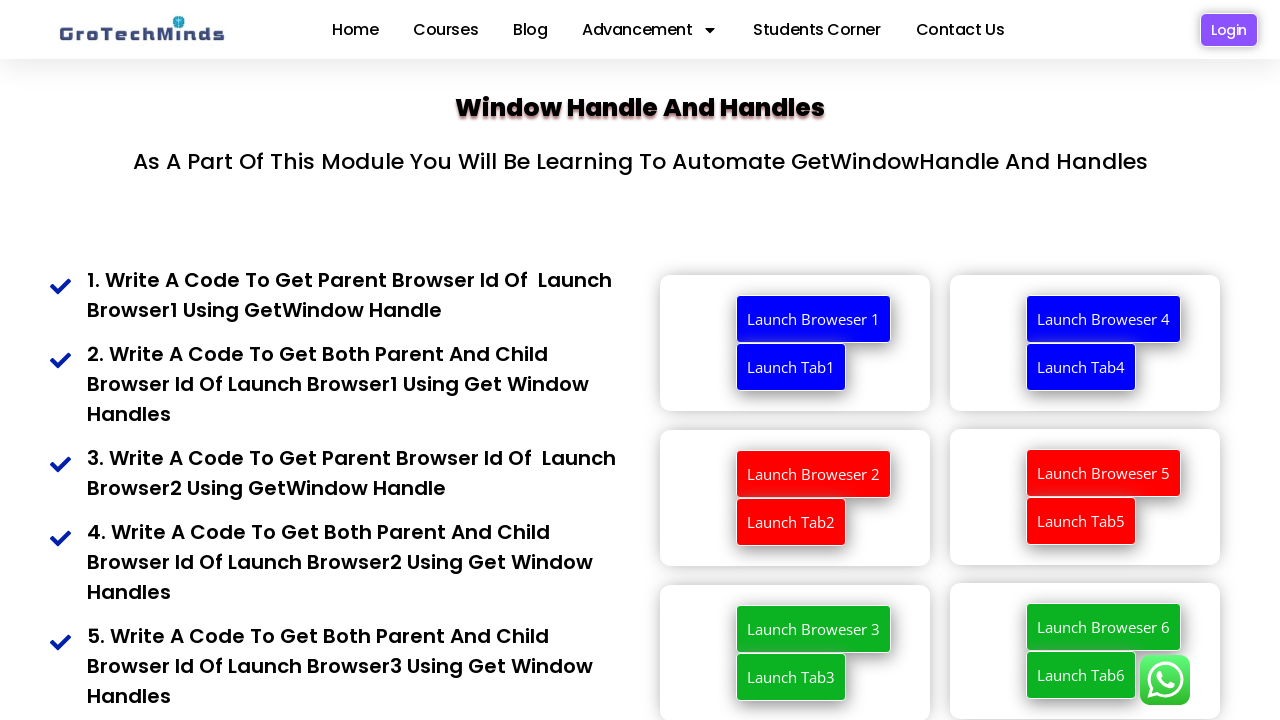

Waited 2 seconds for child window to fully load
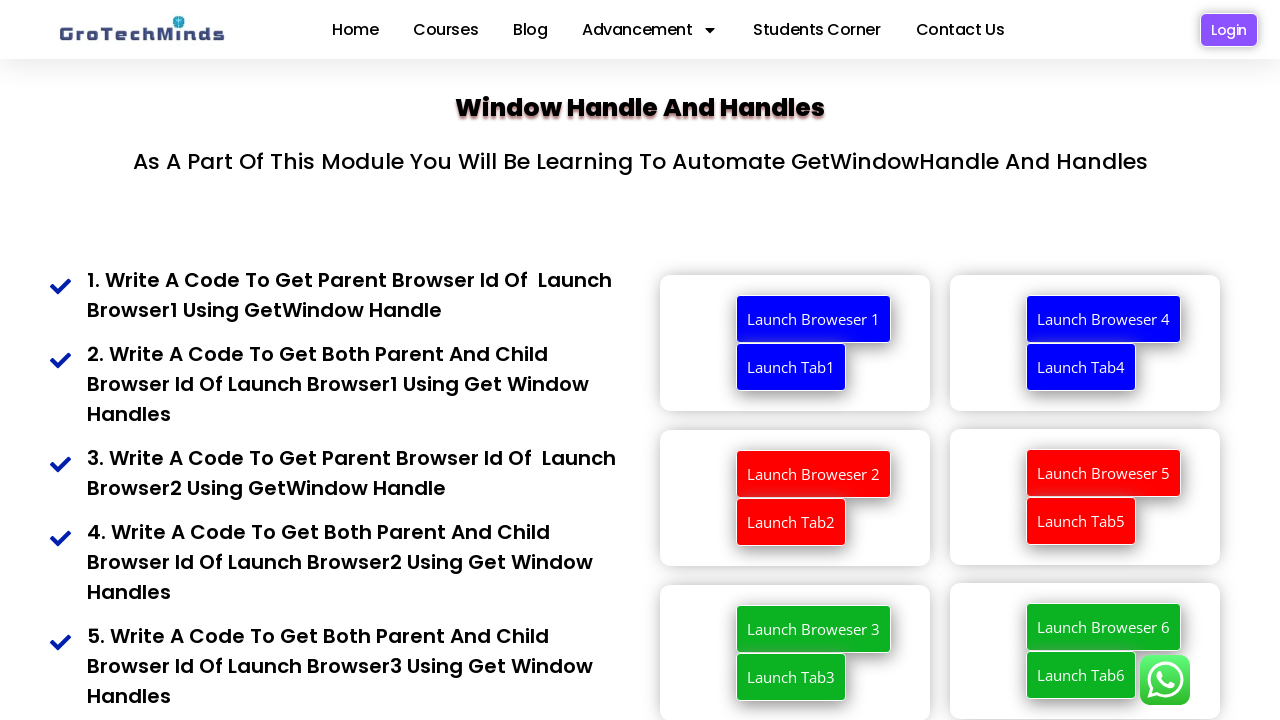

Switched focus back to parent window
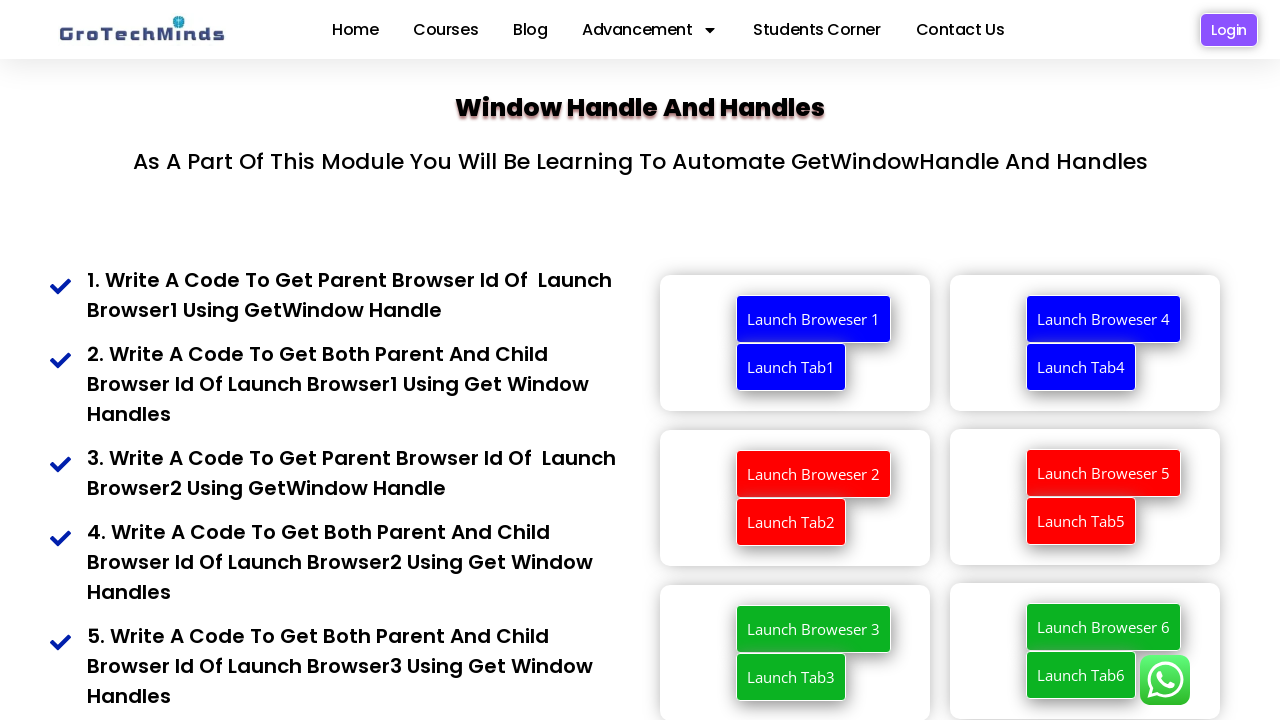

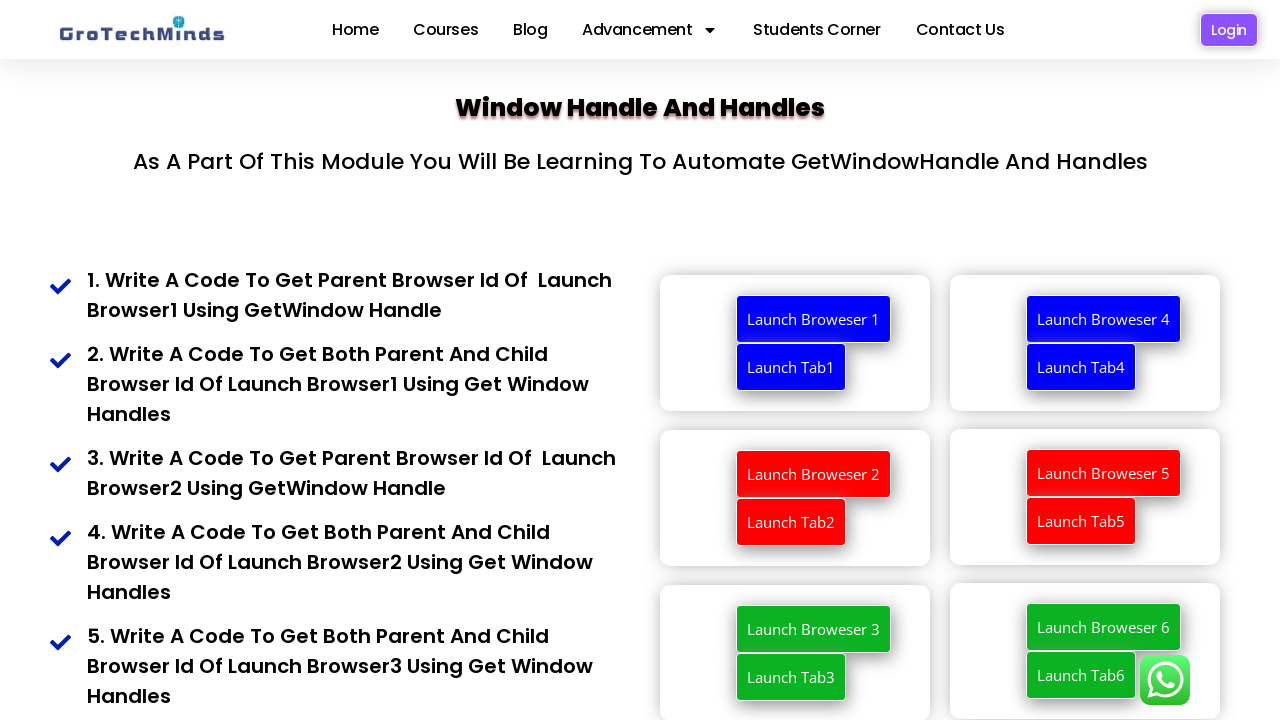